Navigates to Flipkart homepage and retrieves all links on the page to verify they are present

Starting URL: https://www.flipkart.com/

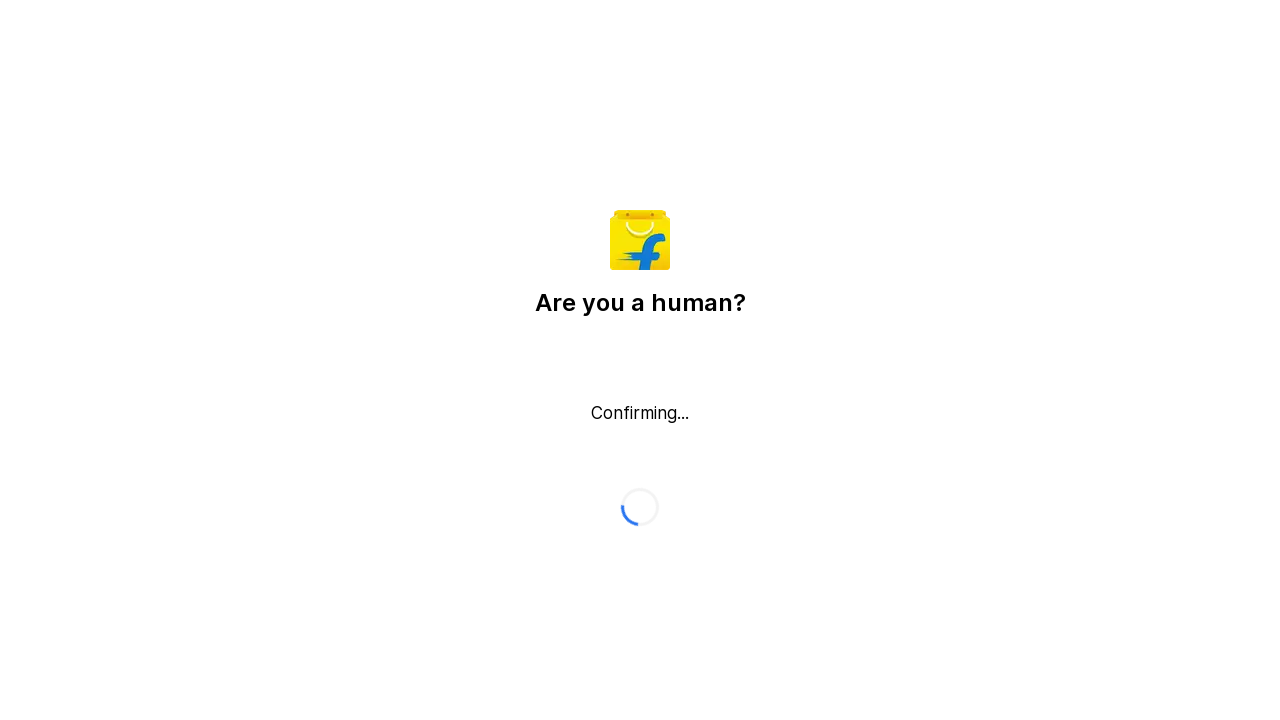

Waited for page to load (networkidle state)
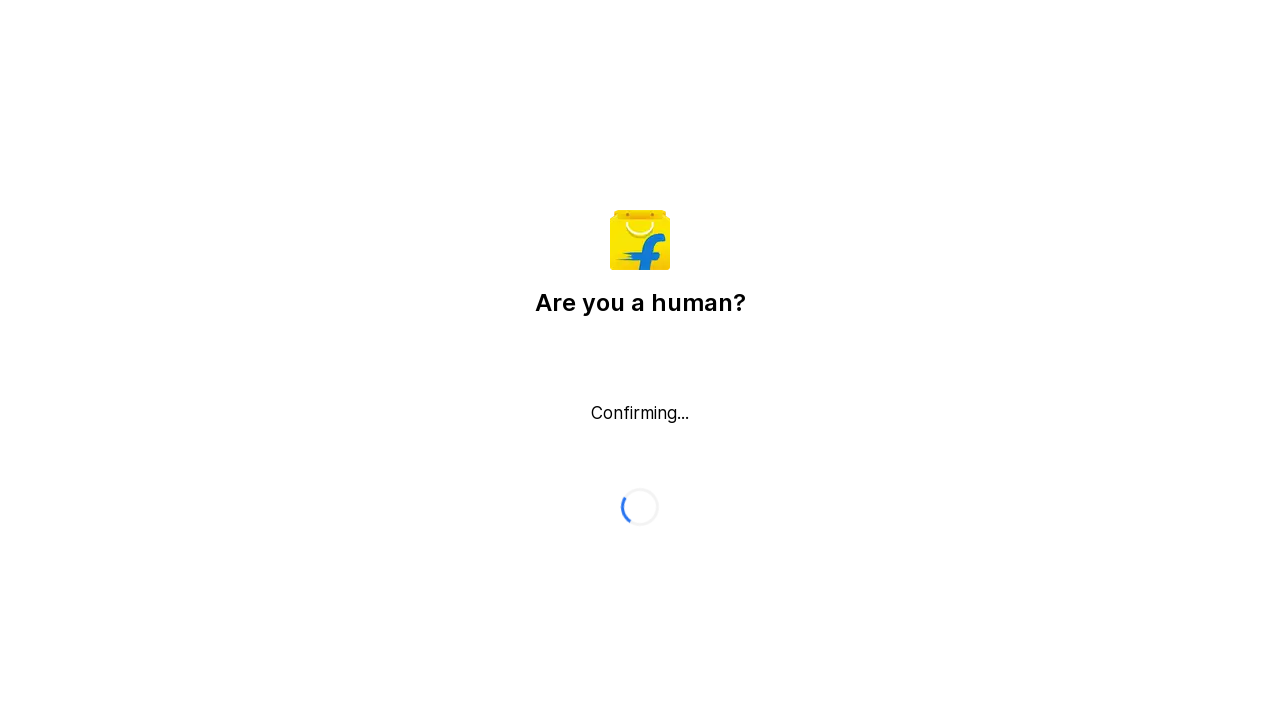

Retrieved all link elements from the page
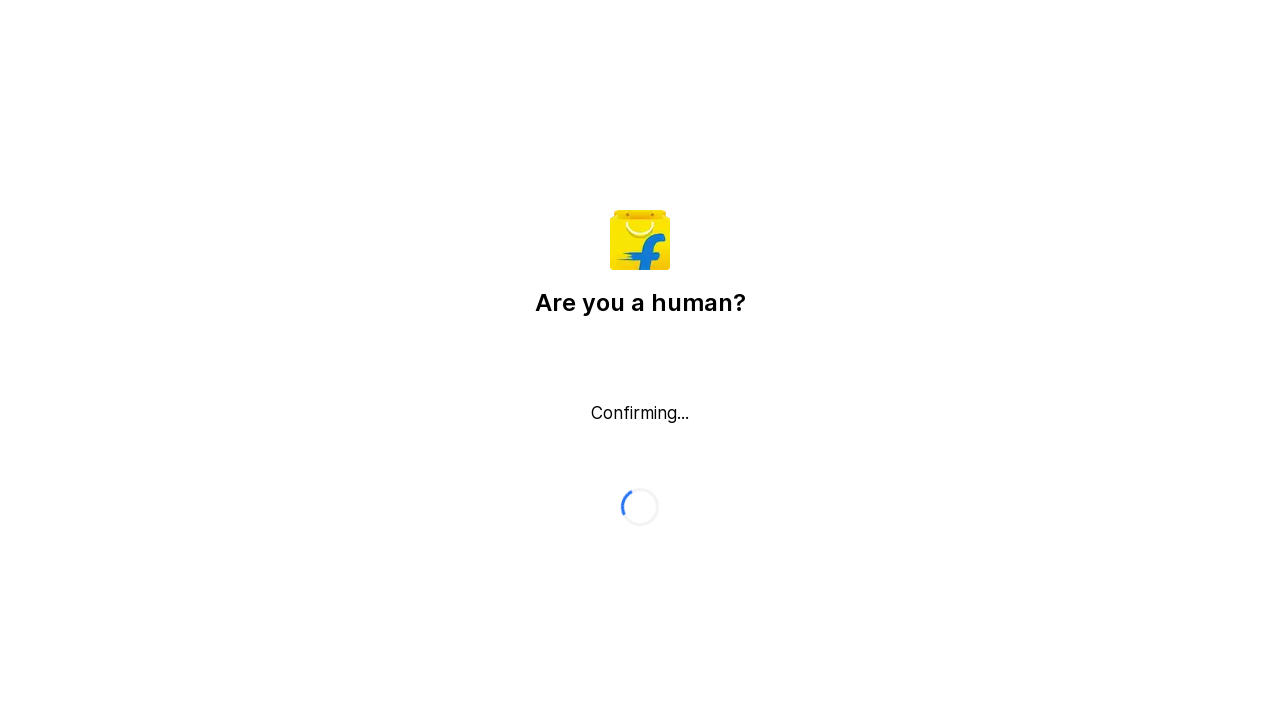

Total links found: 0
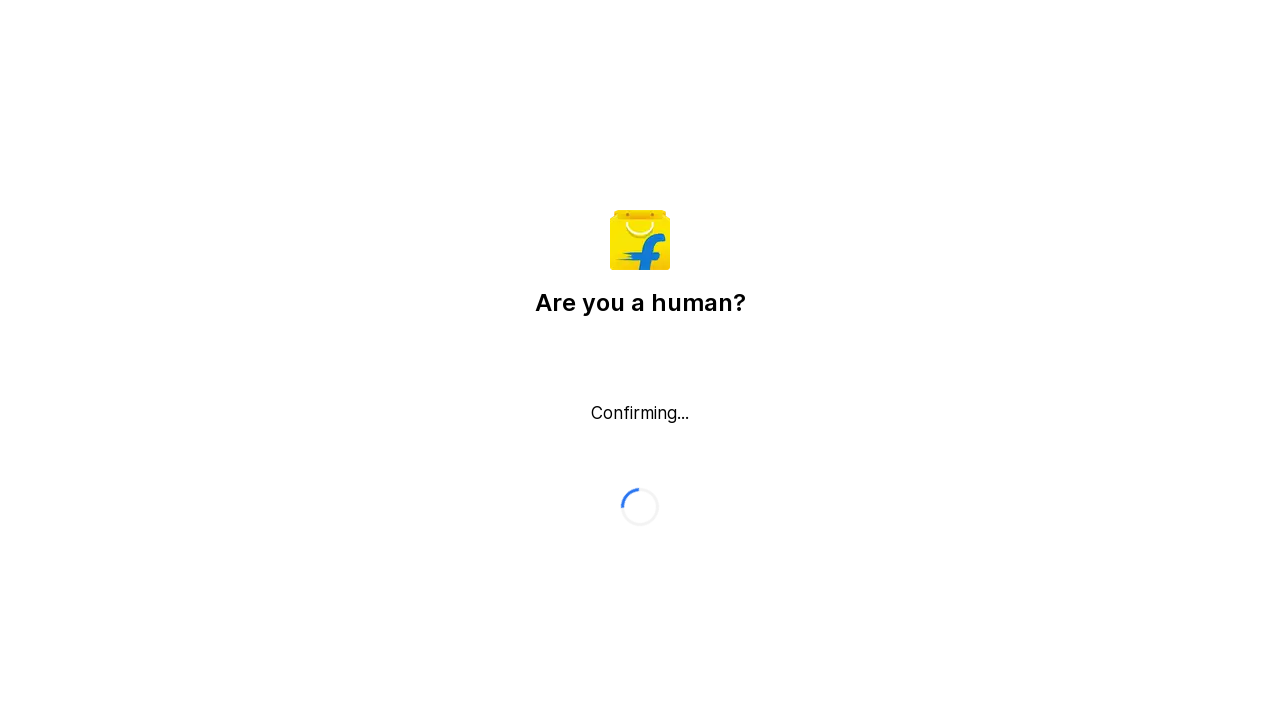

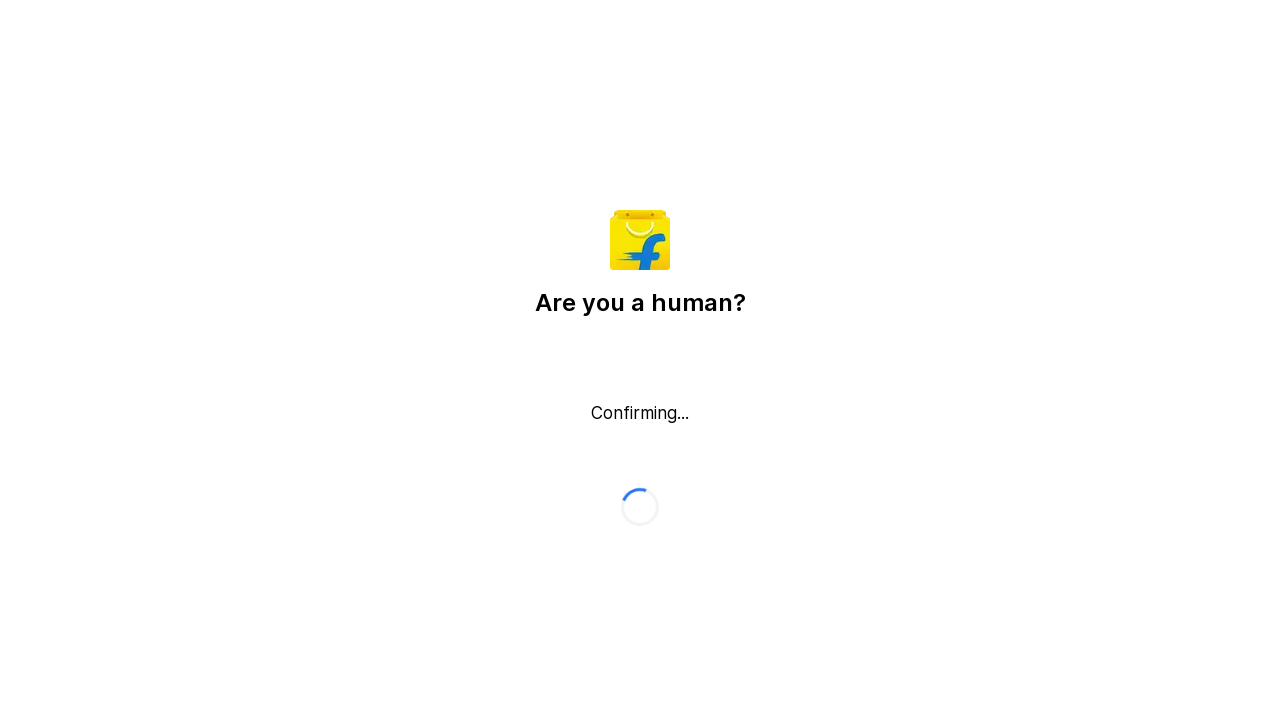